Tests extracting a dollar amount from text using regex

Starting URL: https://obstaclecourse.tricentis.com/Obstacles/81012

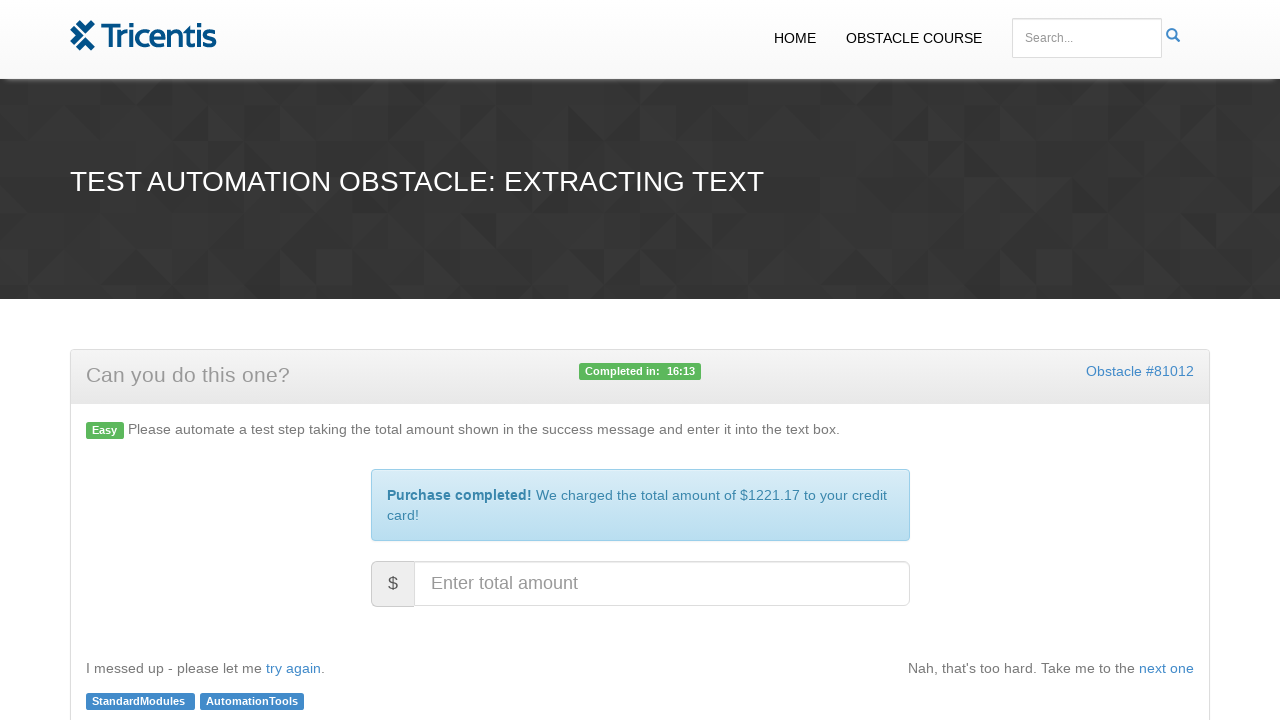

Retrieved alert text content from #alerttext element
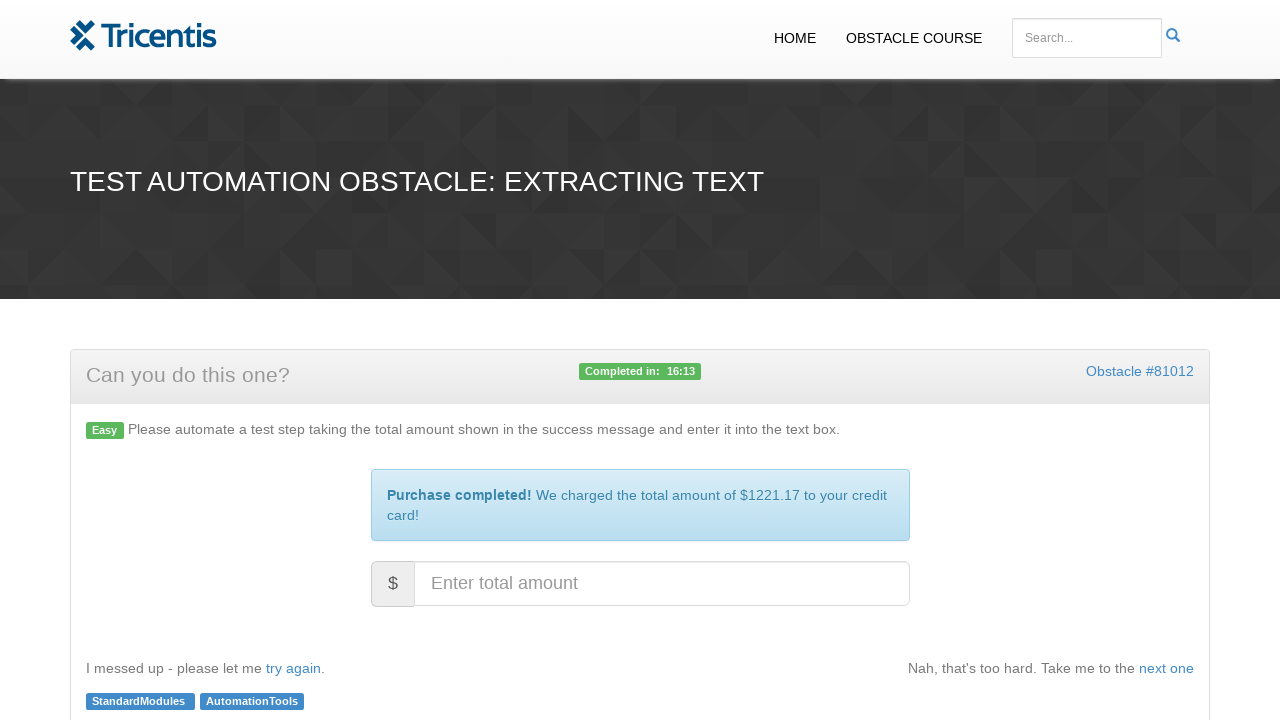

Extracted dollar amount from alert text using regex pattern
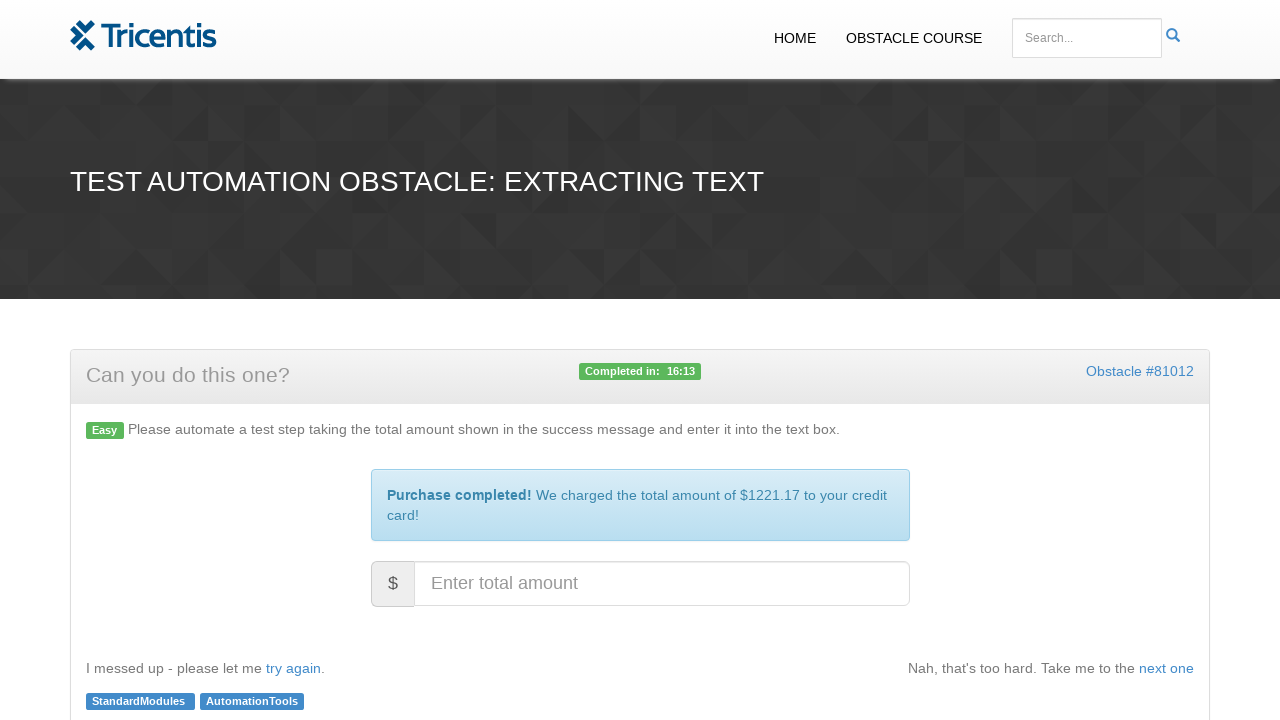

Parsed extracted amount: $1221.17
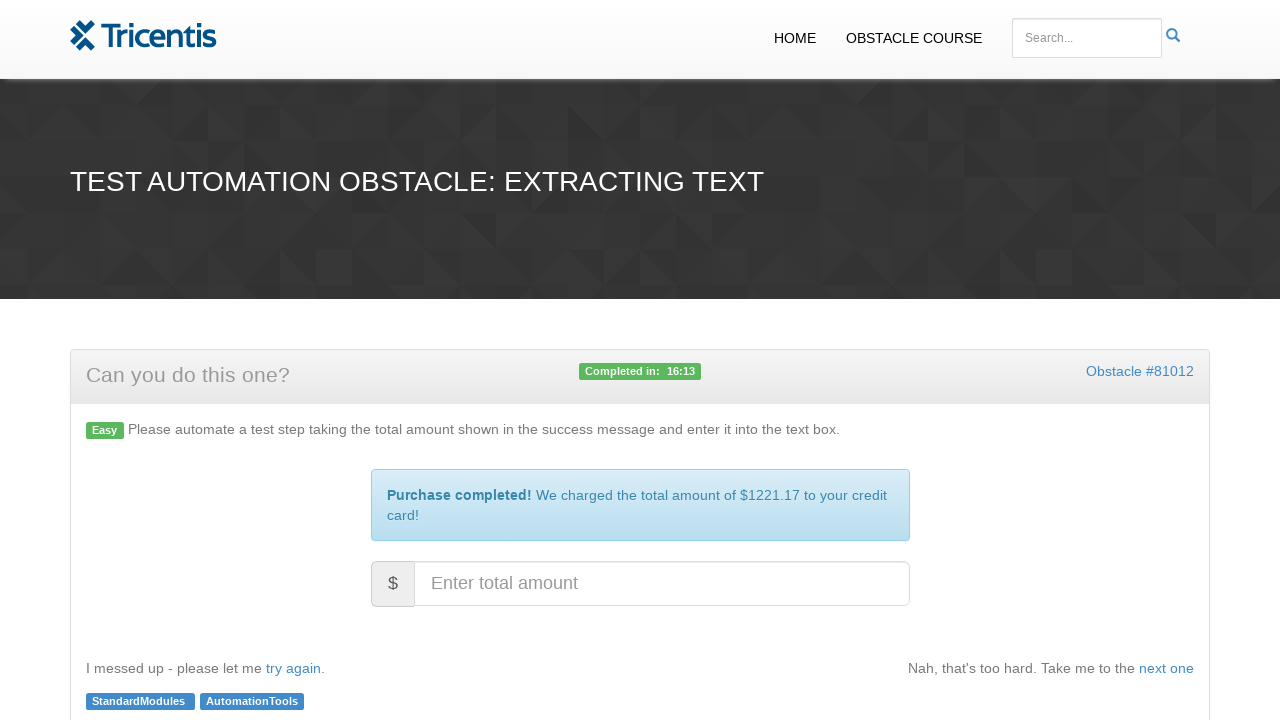

Filled #totalamountText field with extracted amount: $1221.17 on #totalamountText
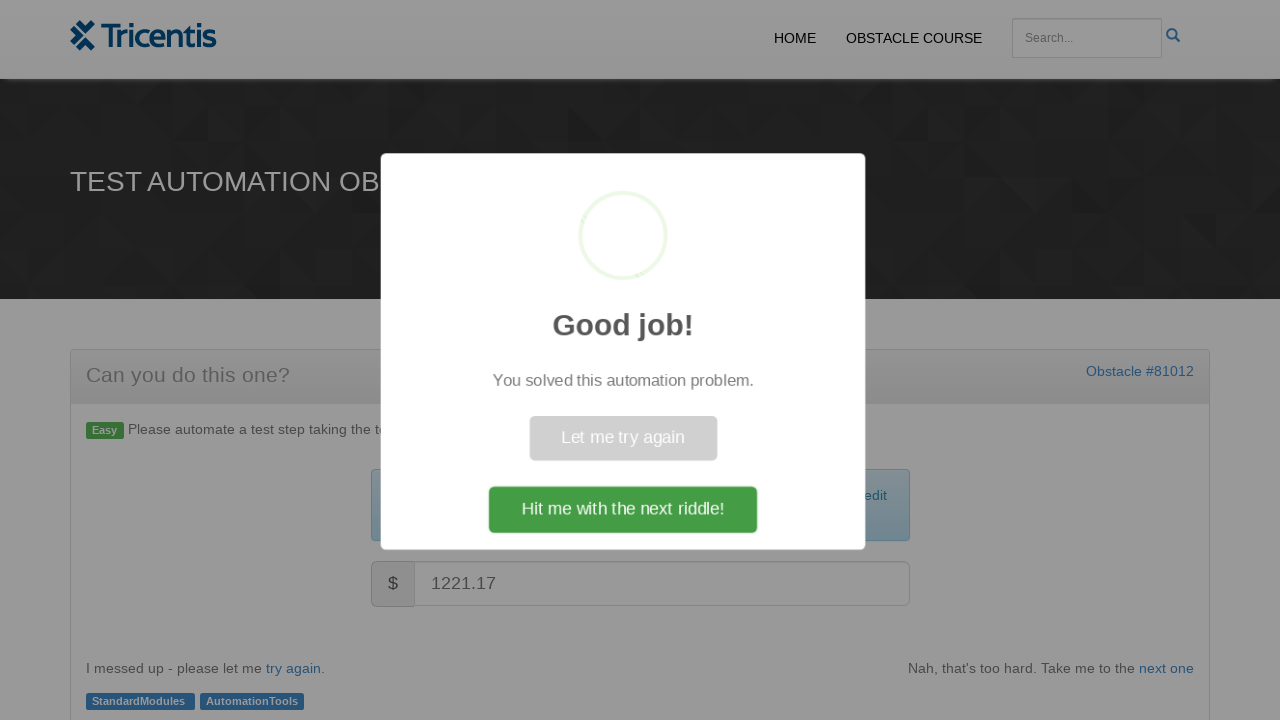

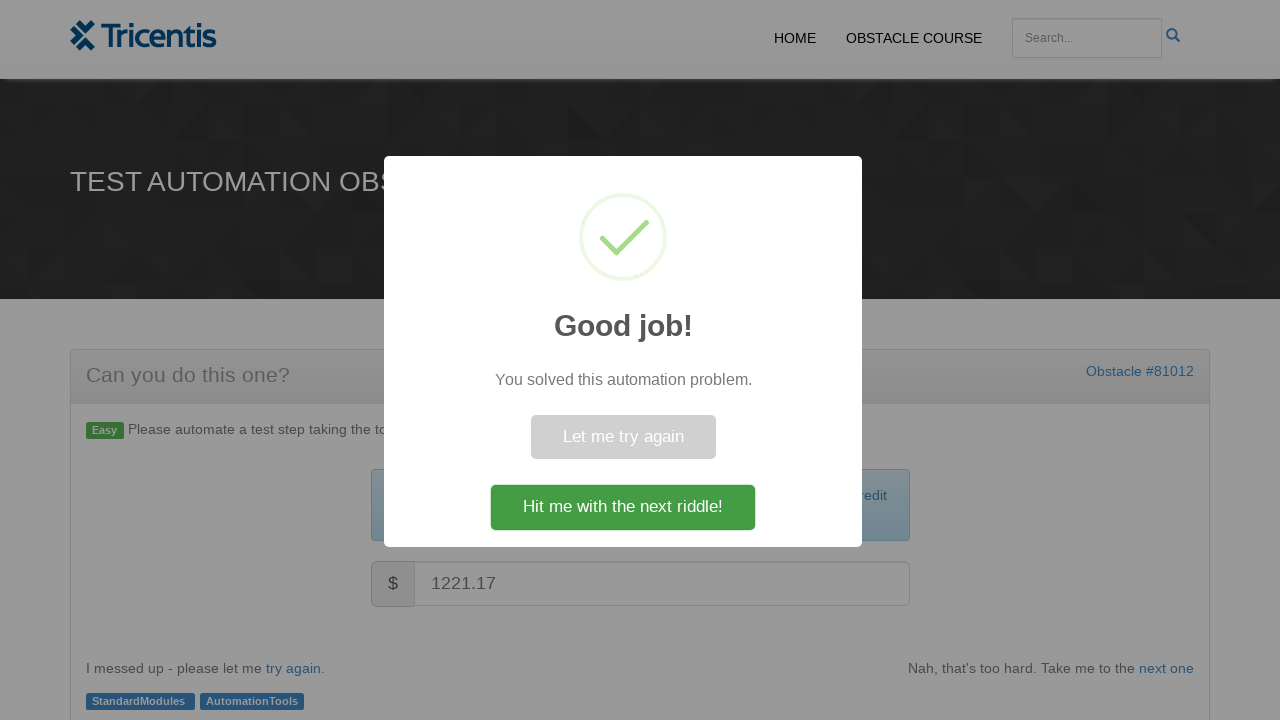